Tests text input functionality by navigating to the text input page, entering text in an input field, and verifying button behavior

Starting URL: http://www.uitestingplayground.com/

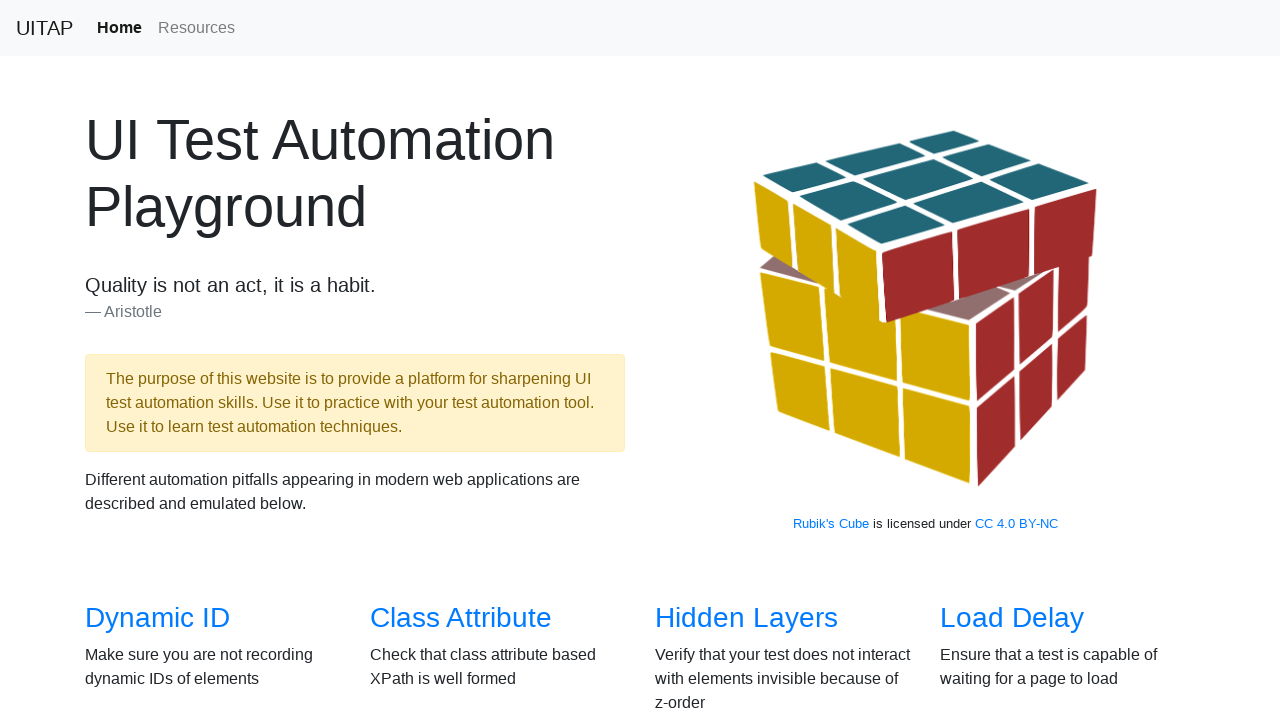

Clicked link to navigate to Text Input page at (1002, 360) on a[href='/textinput']
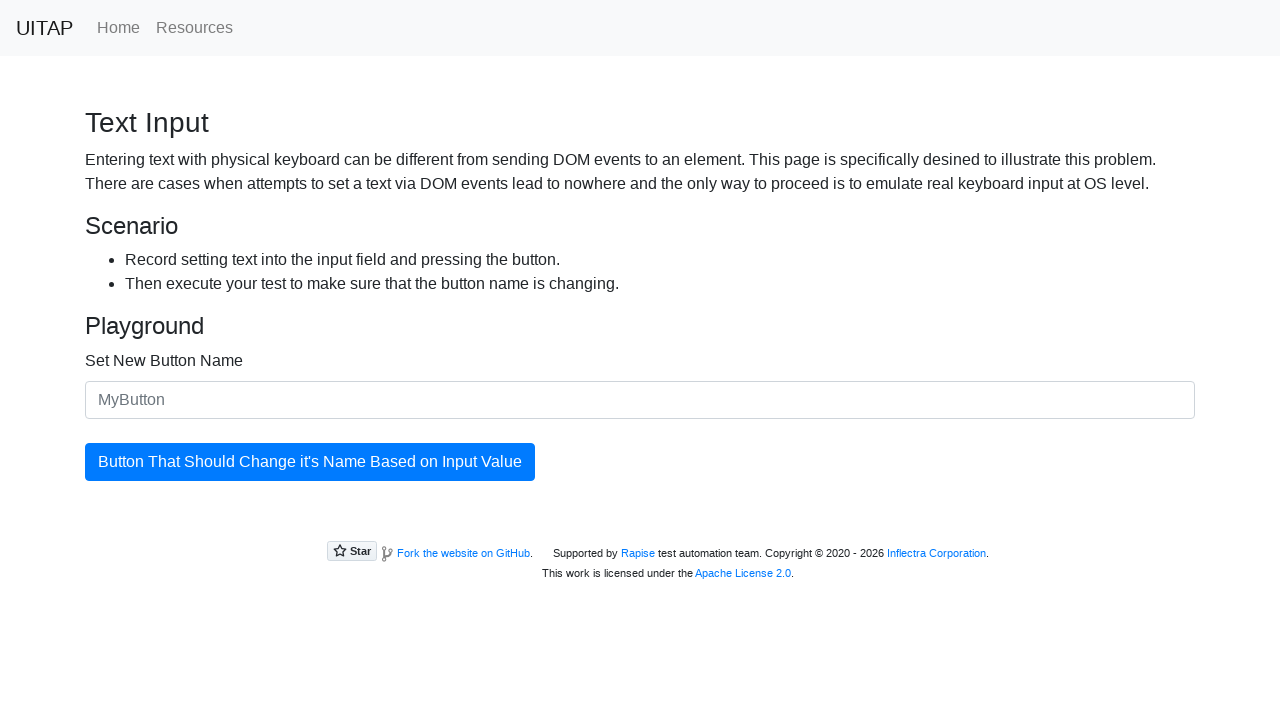

Text Input page loaded and input field is visible
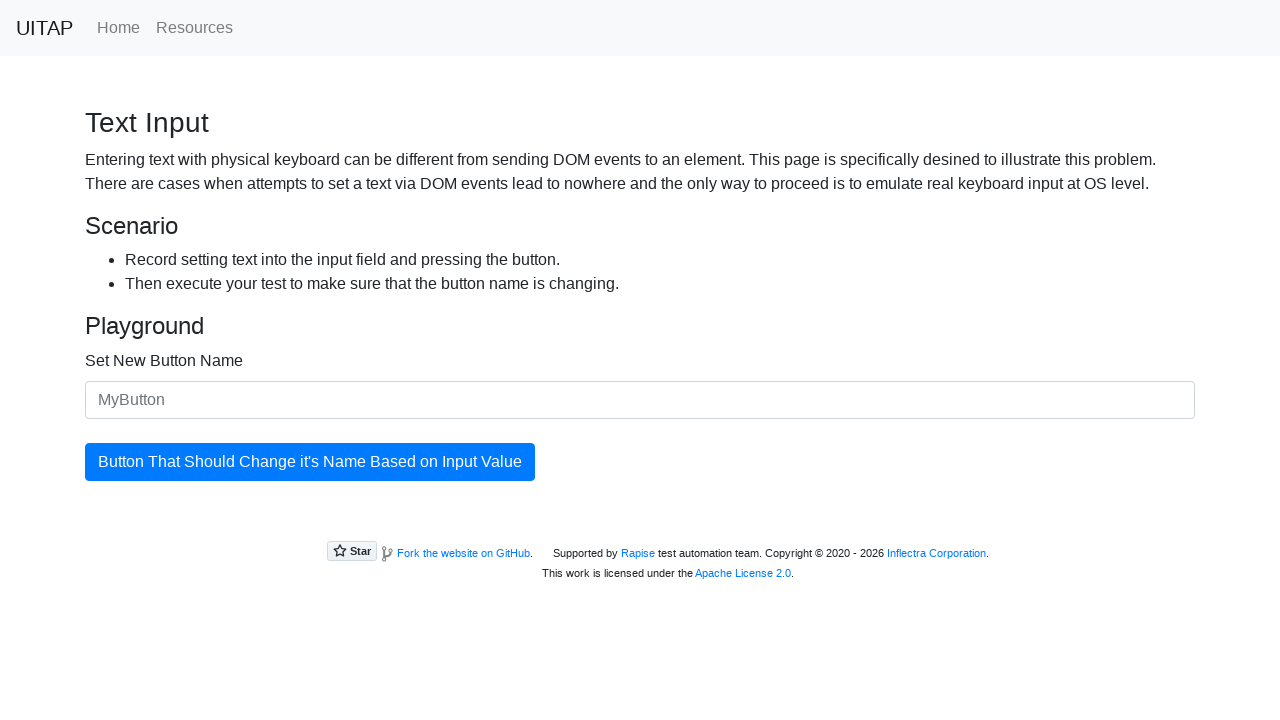

Entered 'My Custom Button' in the input field on #newButtonName
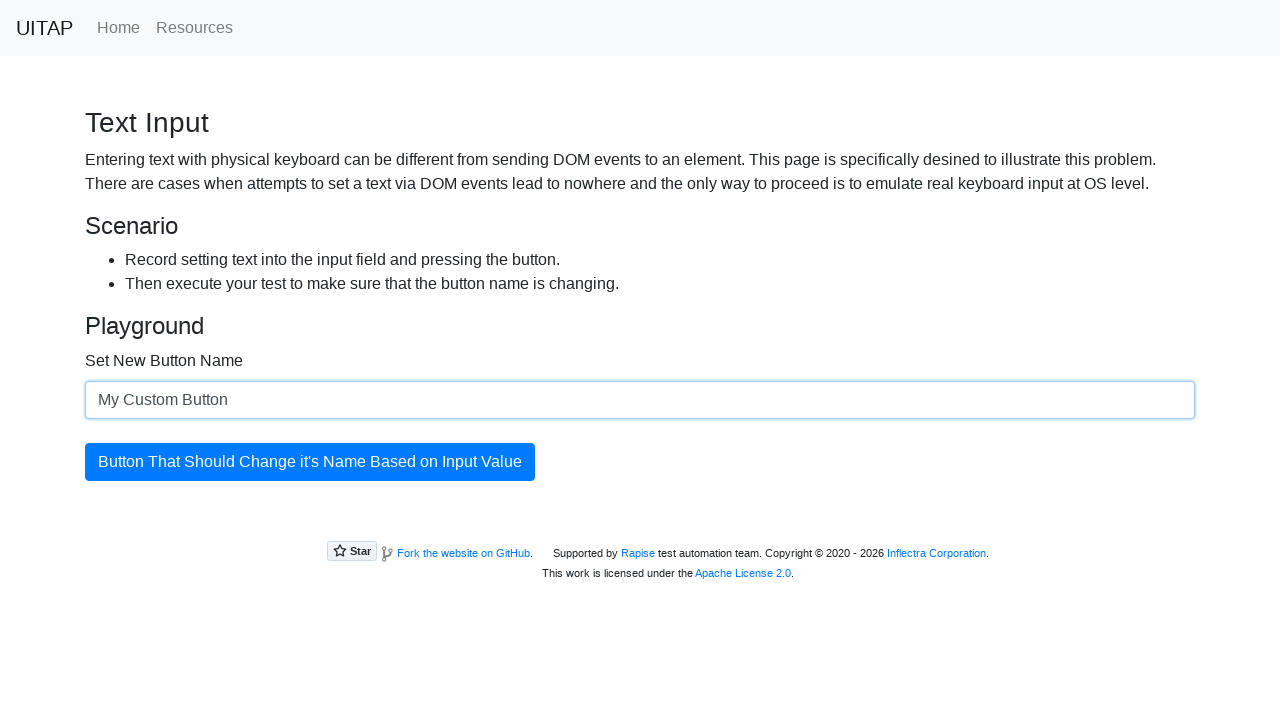

Clicked the button to update its text at (310, 462) on #updatingButton
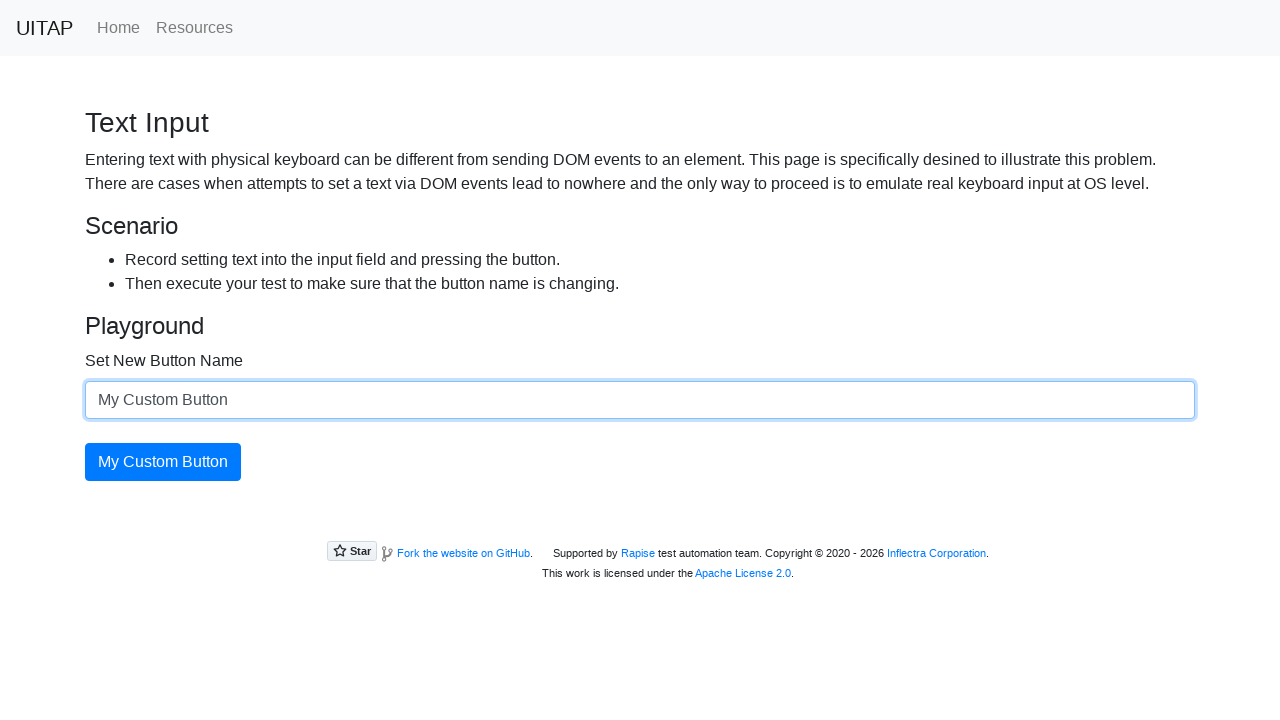

Button text successfully changed to 'My Custom Button'
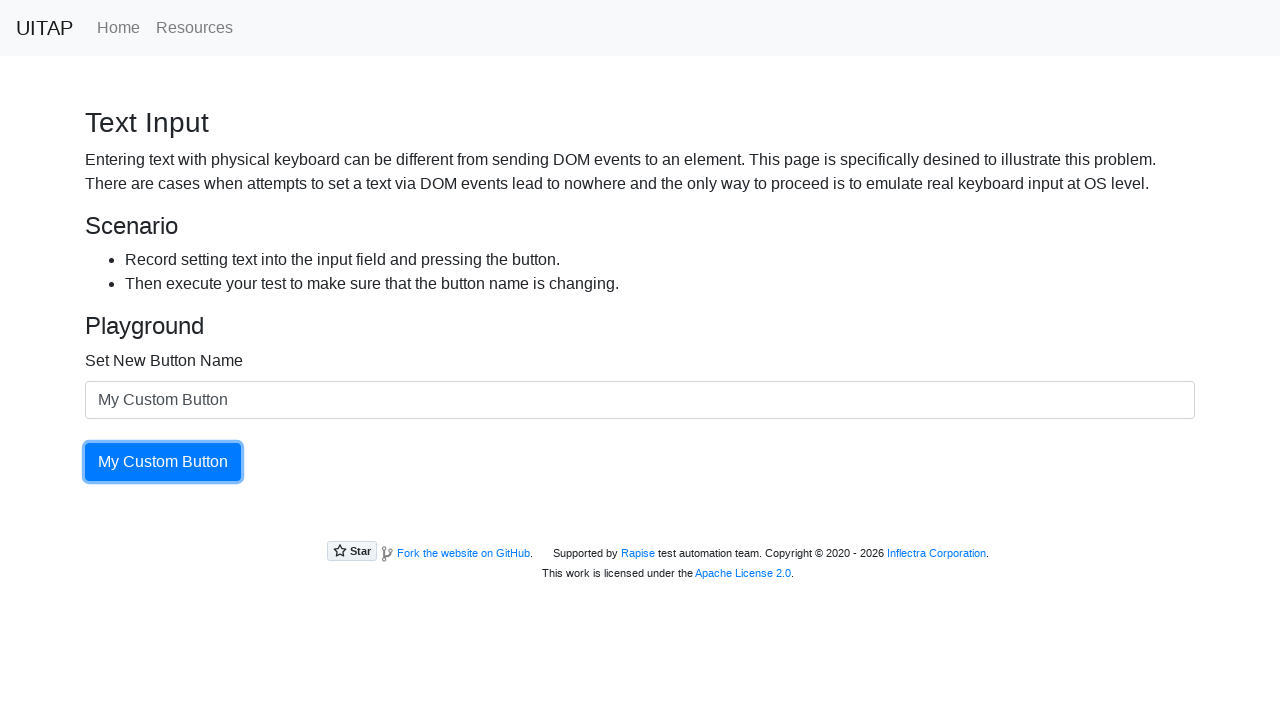

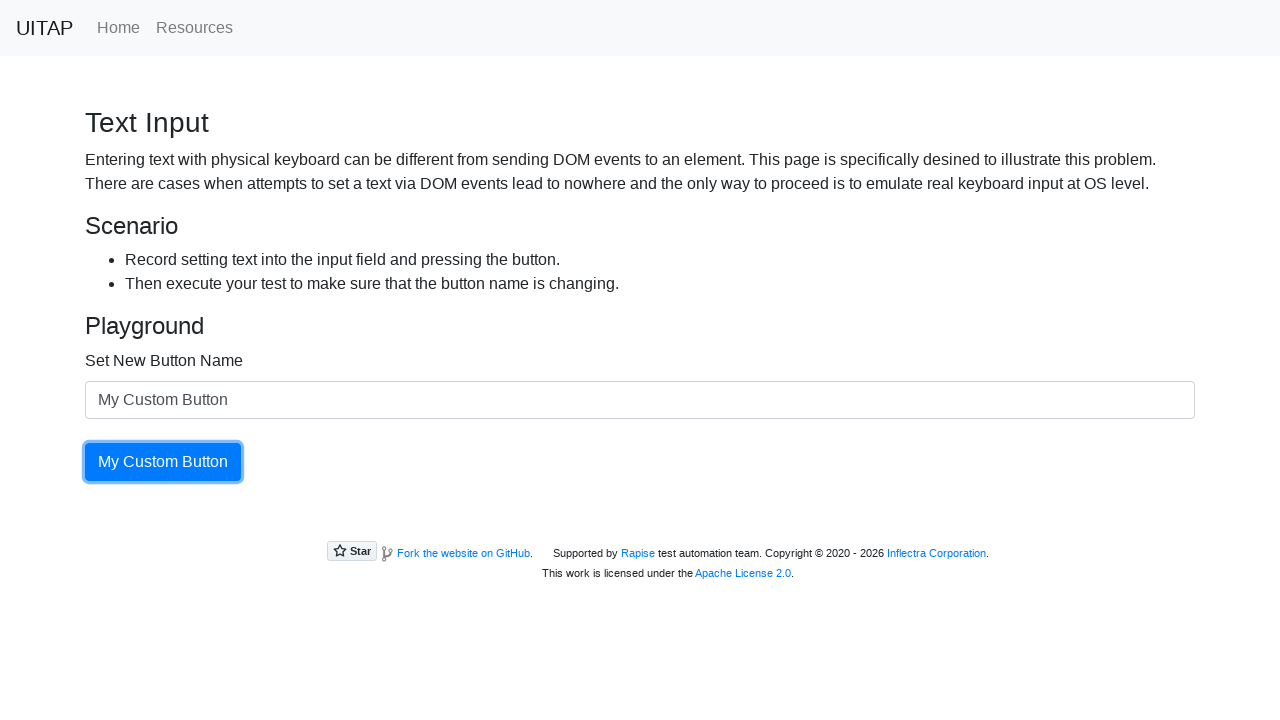